Tests checkbox validation and passenger selection dropdown functionality on a travel booking form by checking senior citizen discount and increasing adult passenger count

Starting URL: https://rahulshettyacademy.com/dropdownsPractise/

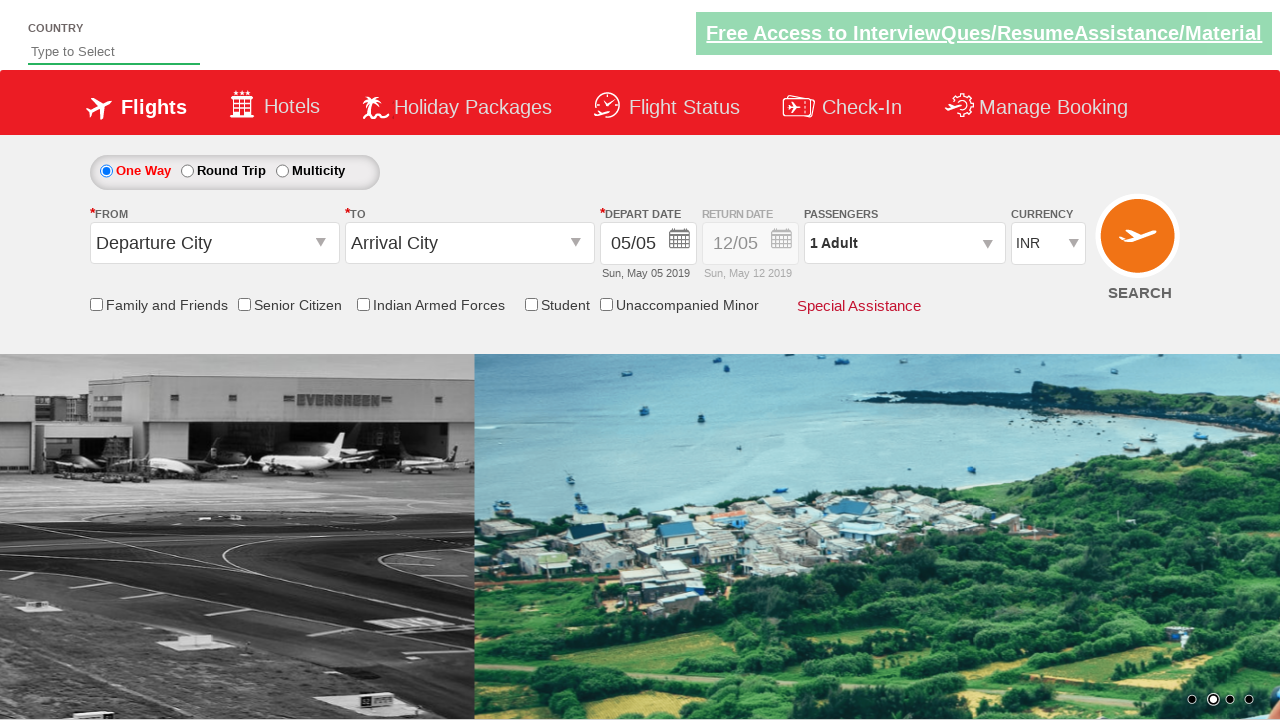

Verified senior citizen discount checkbox is initially unchecked
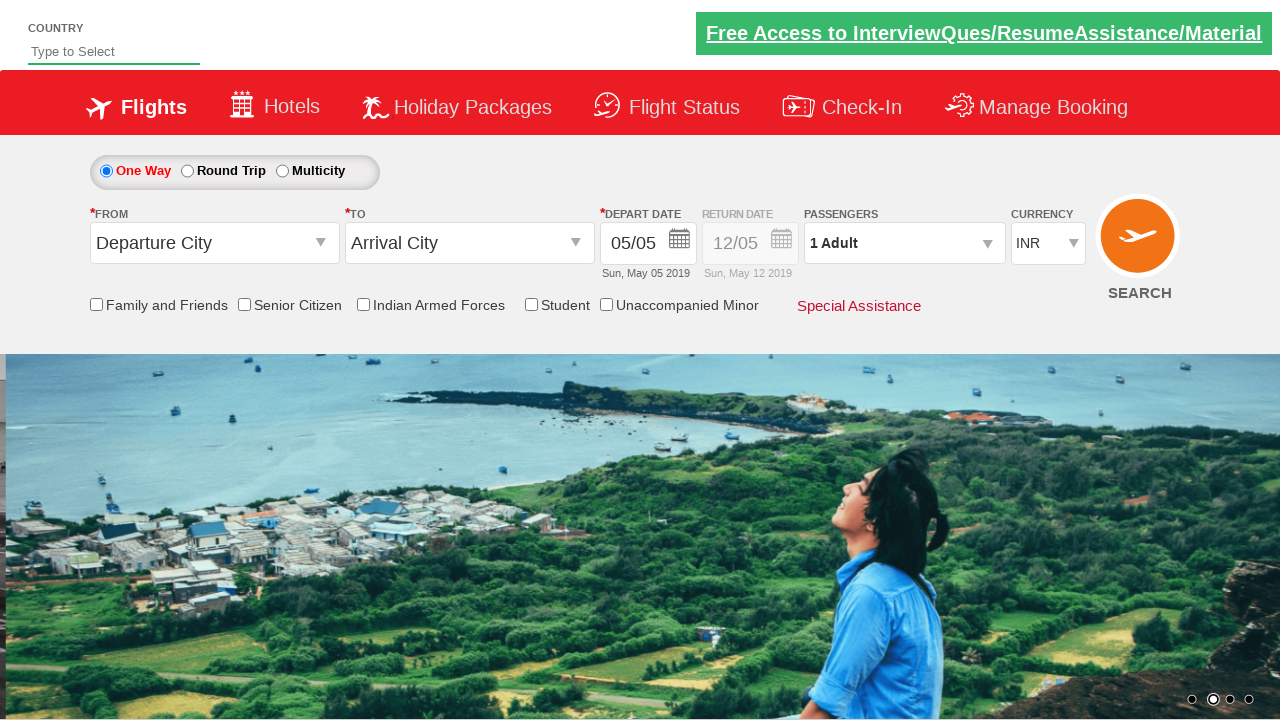

Clicked senior citizen discount checkbox at (244, 304) on input[id*='SeniorCitizenDiscount']
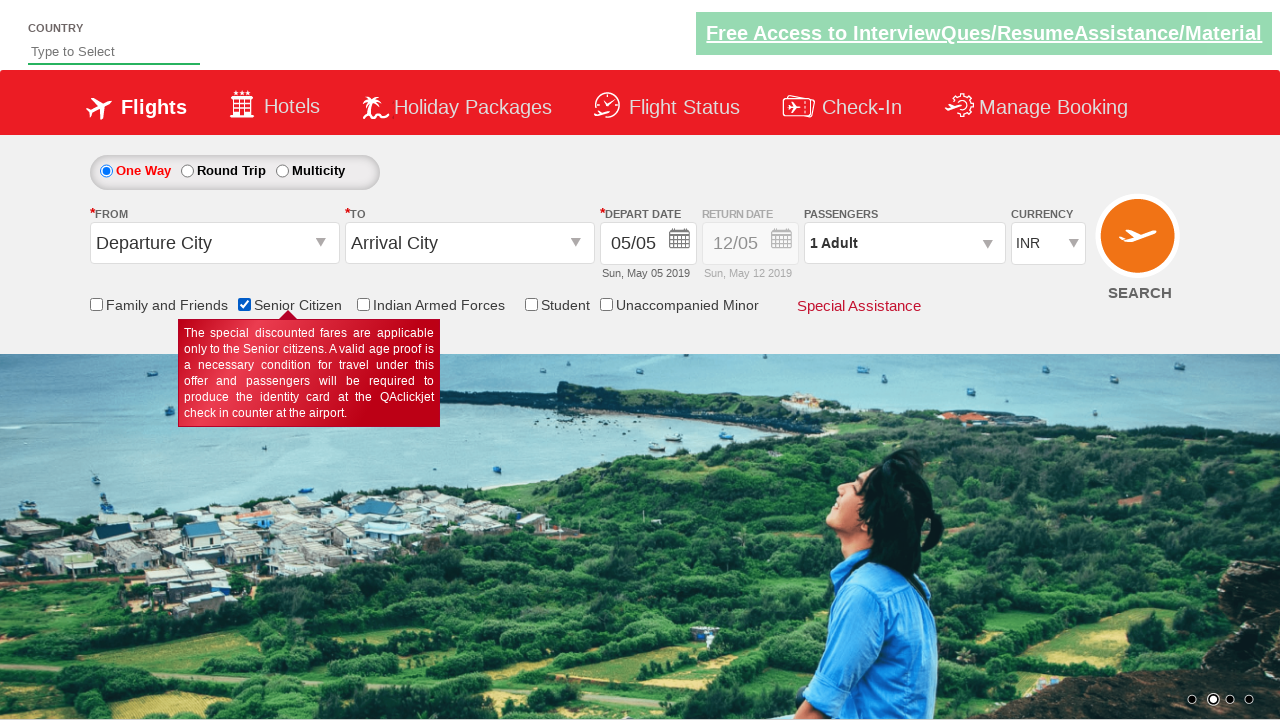

Verified senior citizen discount checkbox is now checked
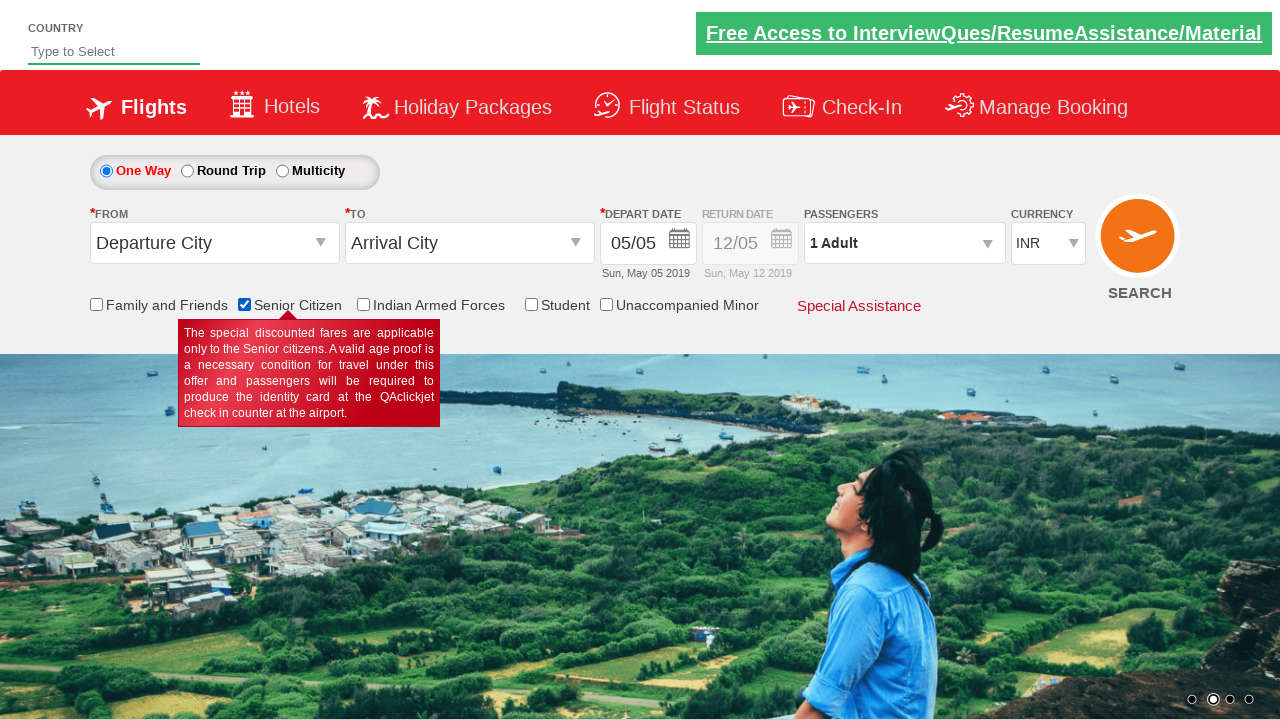

Counted total checkboxes on page: 6
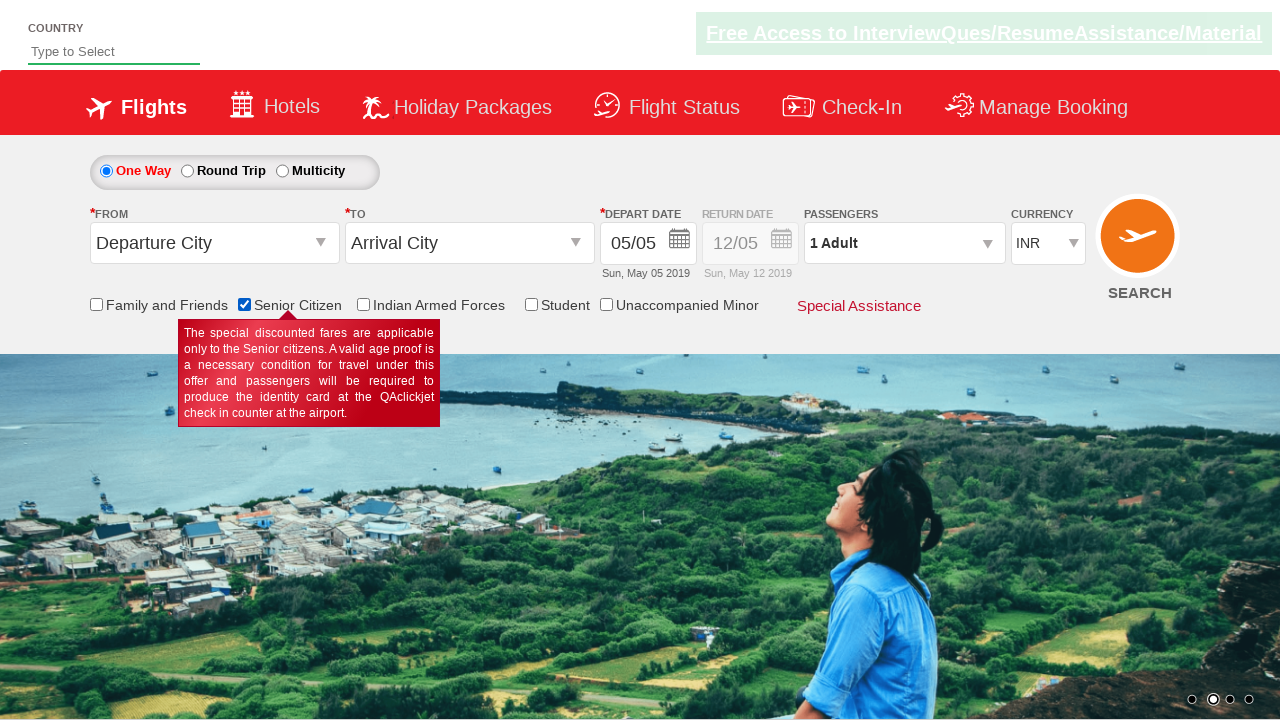

Clicked on passenger info dropdown to open it at (904, 243) on #divpaxinfo
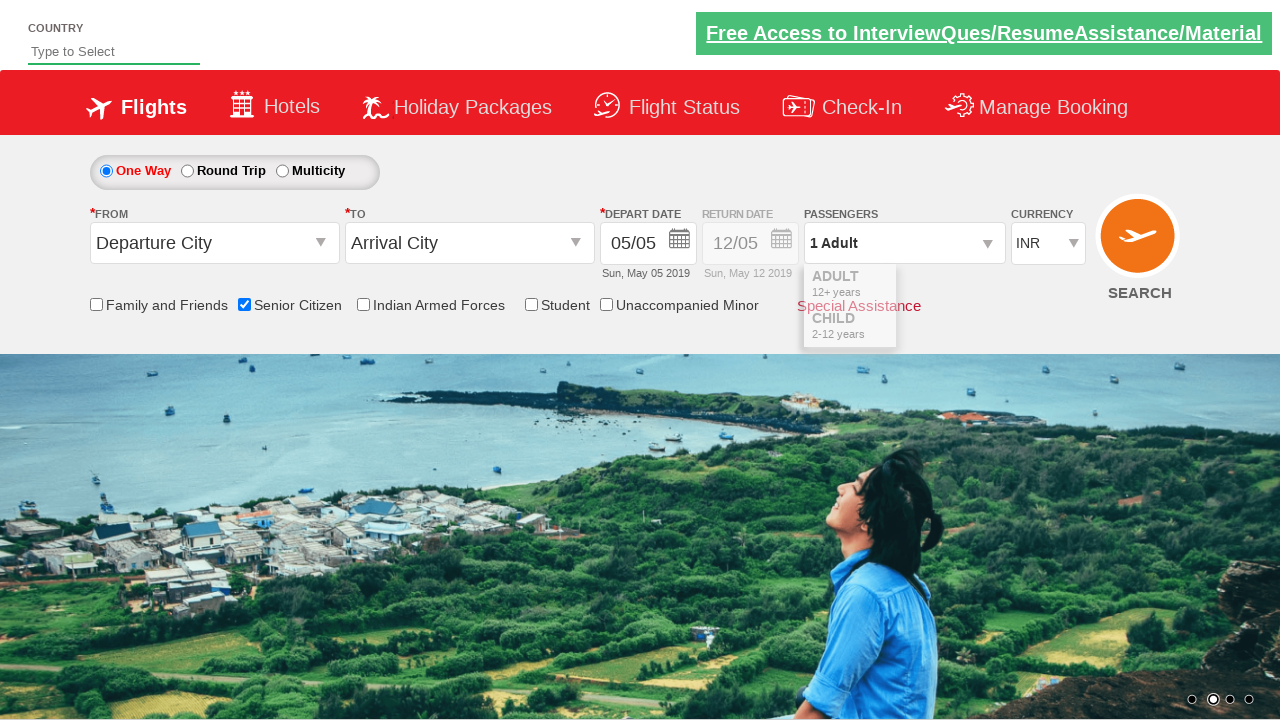

Waited for passenger dropdown to fully open
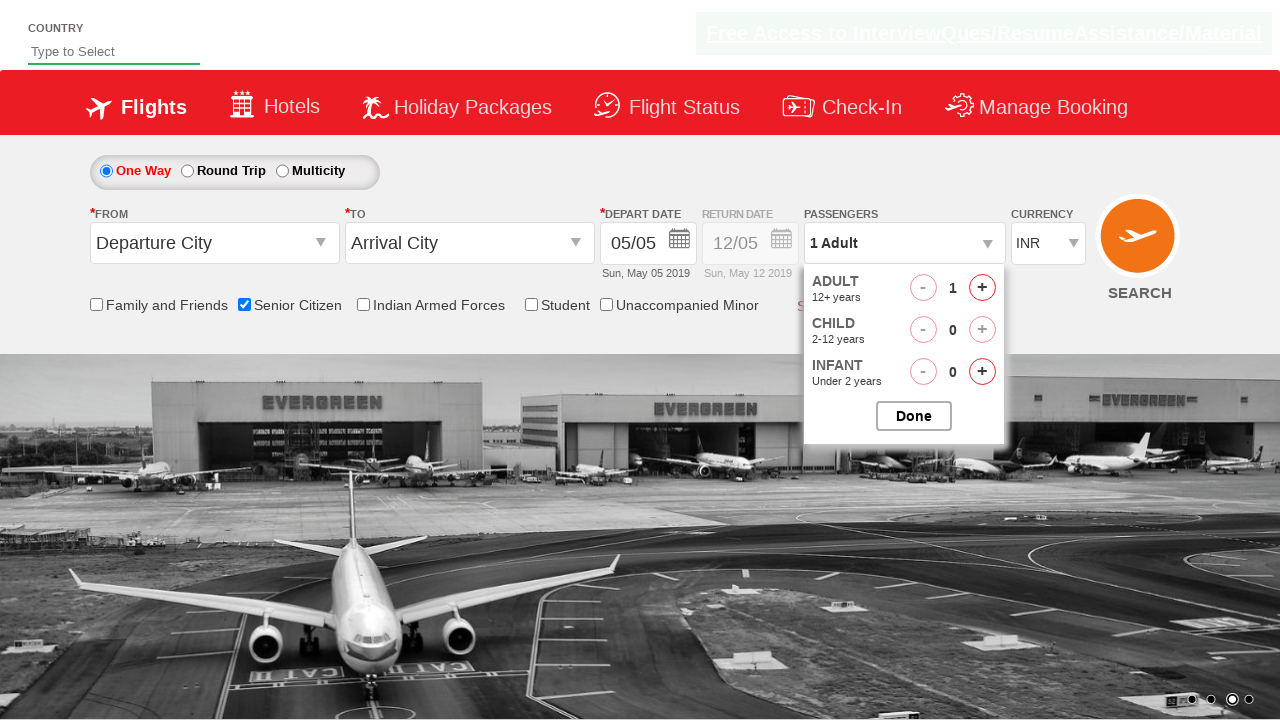

Verified initial passenger count is 1 Adult
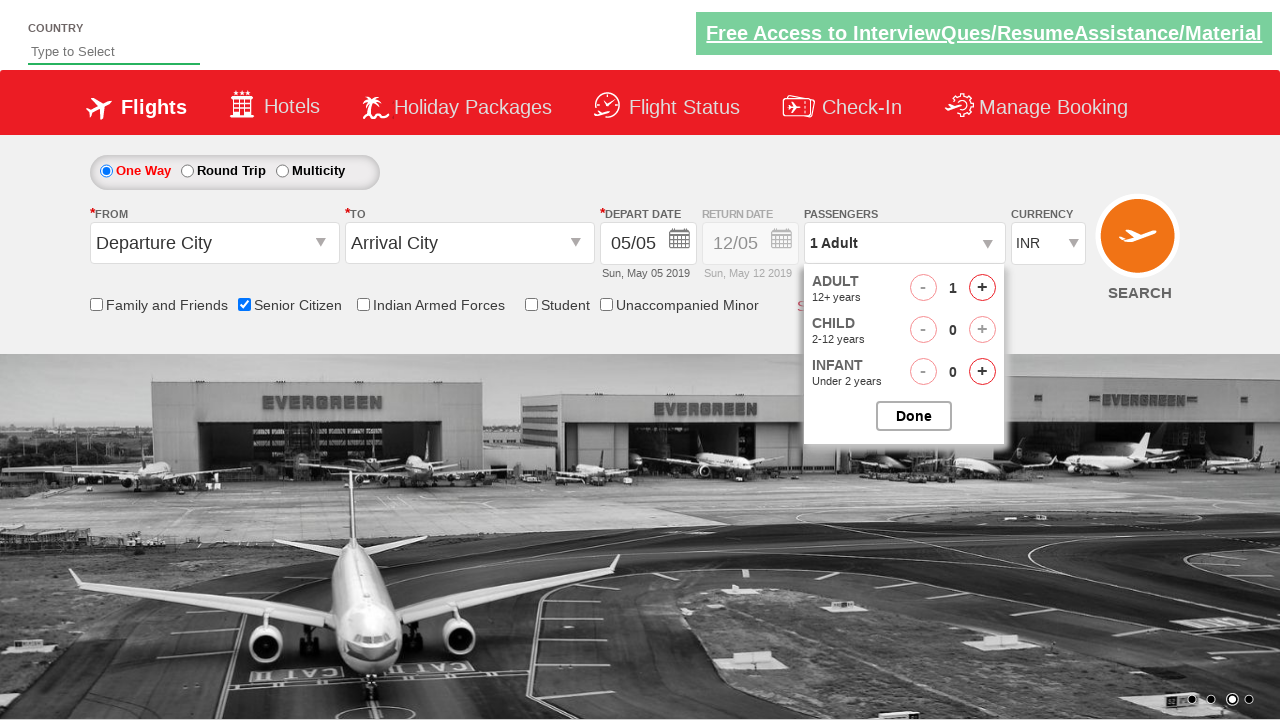

Clicked adult increment button (iteration 1/4) at (982, 288) on #hrefIncAdt
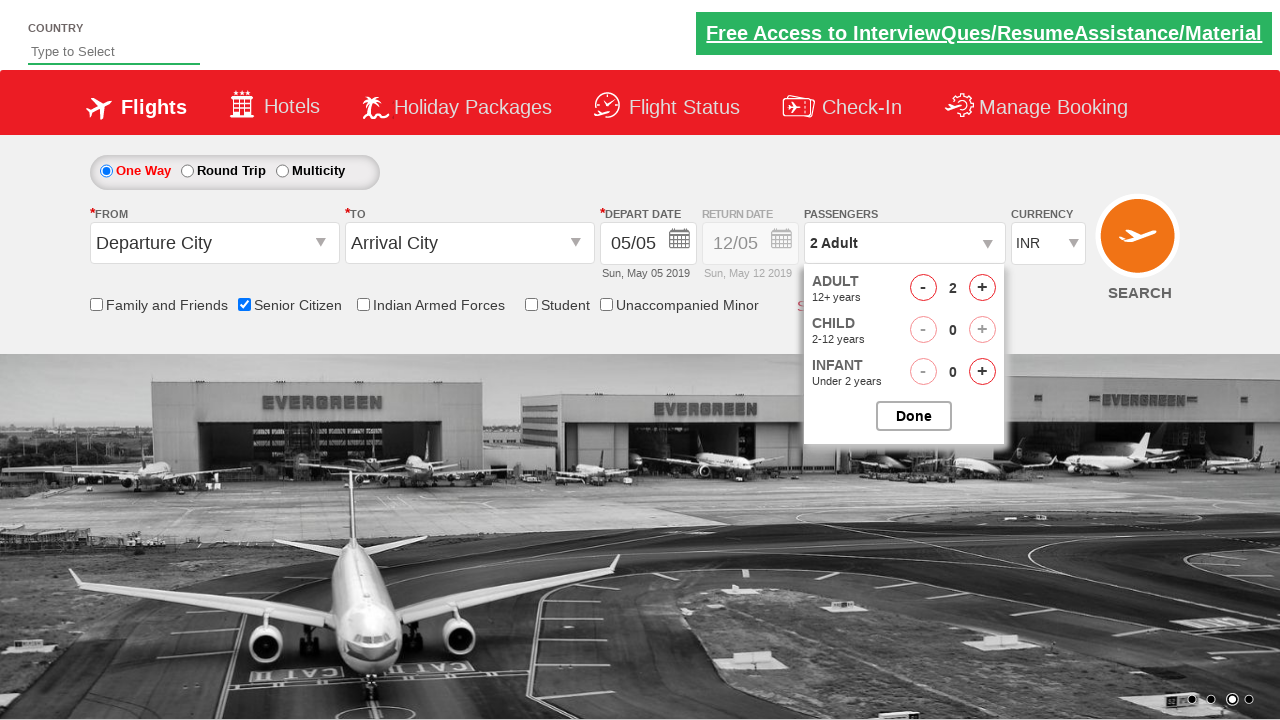

Clicked adult increment button (iteration 2/4) at (982, 288) on #hrefIncAdt
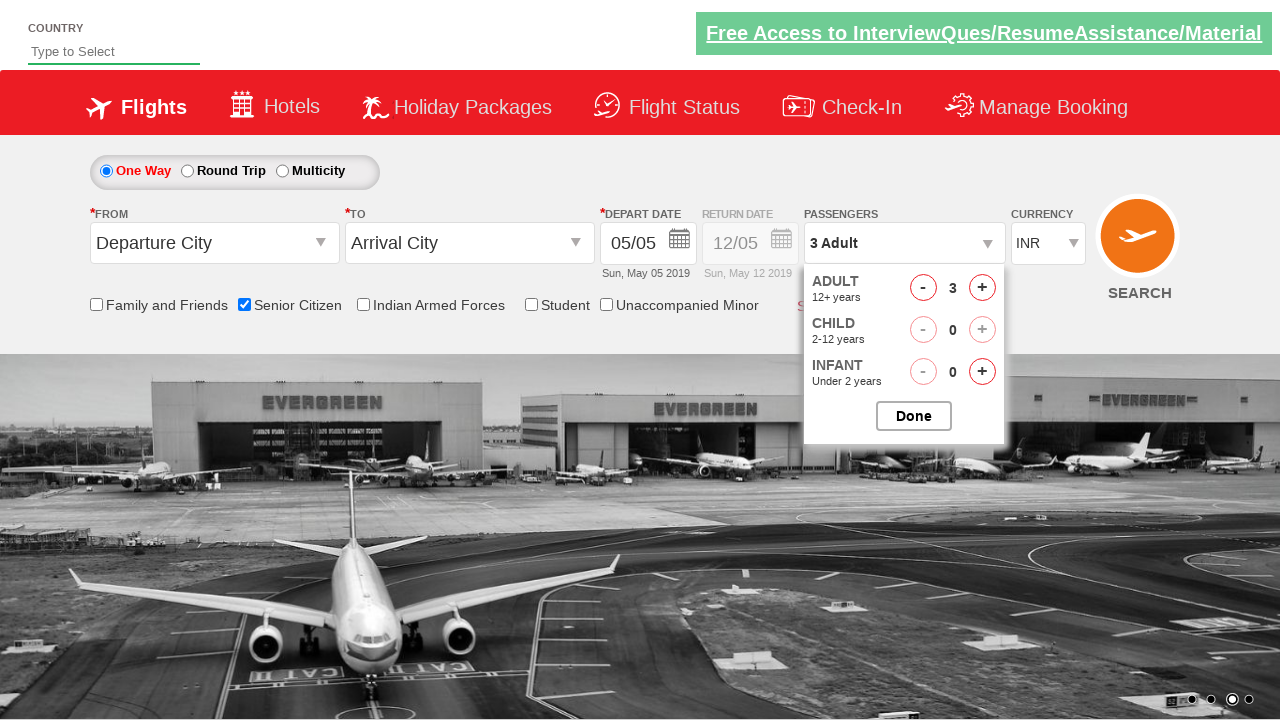

Clicked adult increment button (iteration 3/4) at (982, 288) on #hrefIncAdt
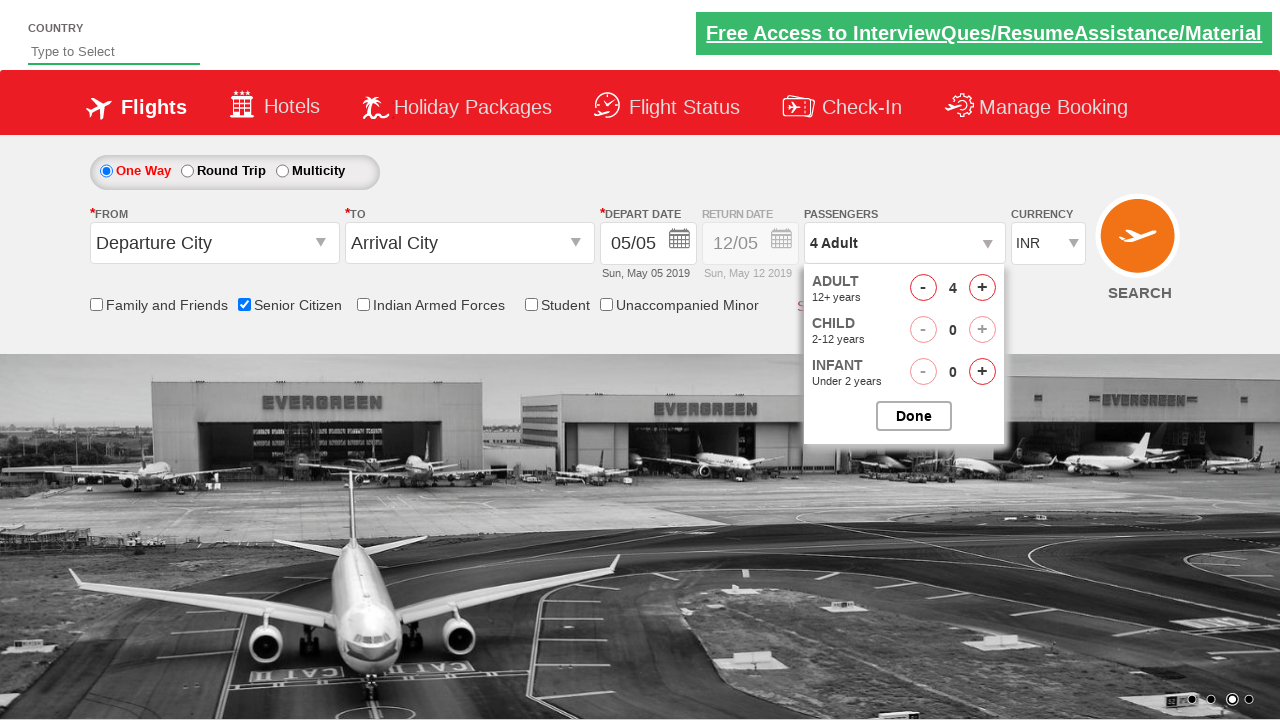

Clicked adult increment button (iteration 4/4) at (982, 288) on #hrefIncAdt
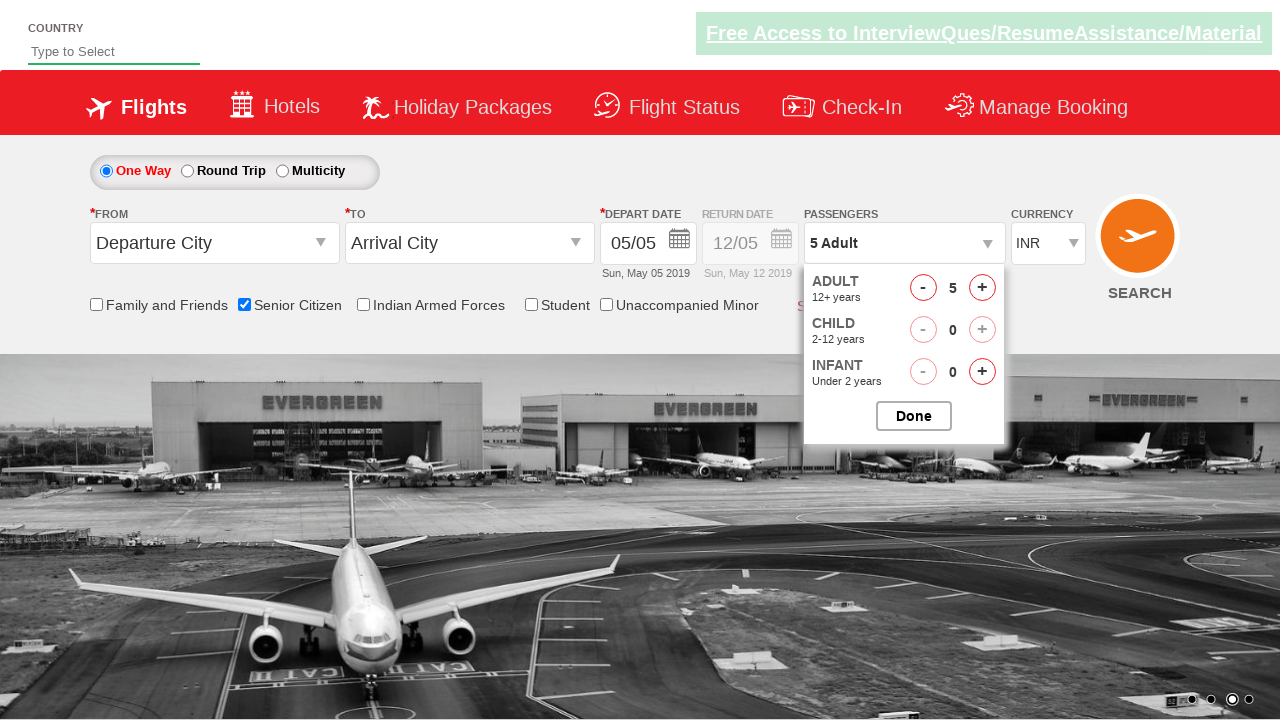

Clicked adult increment button (while loop iteration 1/4) at (982, 288) on #hrefIncAdt
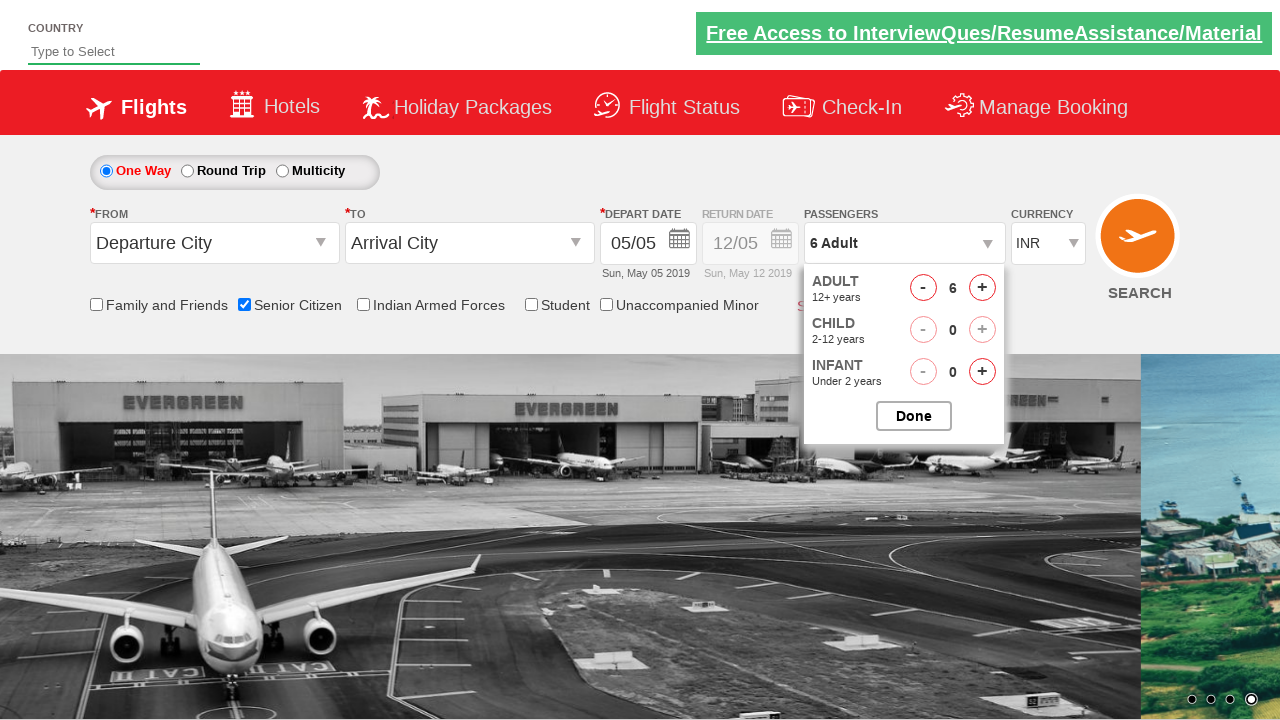

Clicked adult increment button (while loop iteration 2/4) at (982, 288) on #hrefIncAdt
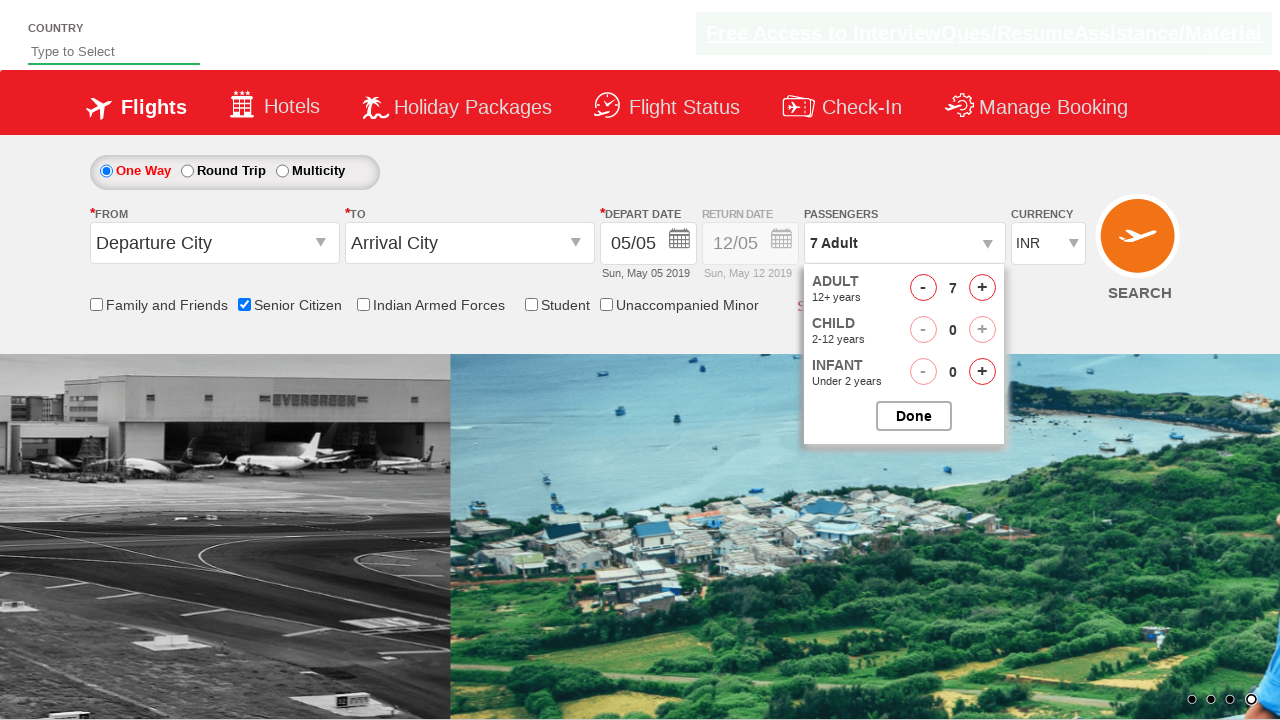

Clicked adult increment button (while loop iteration 3/4) at (982, 288) on #hrefIncAdt
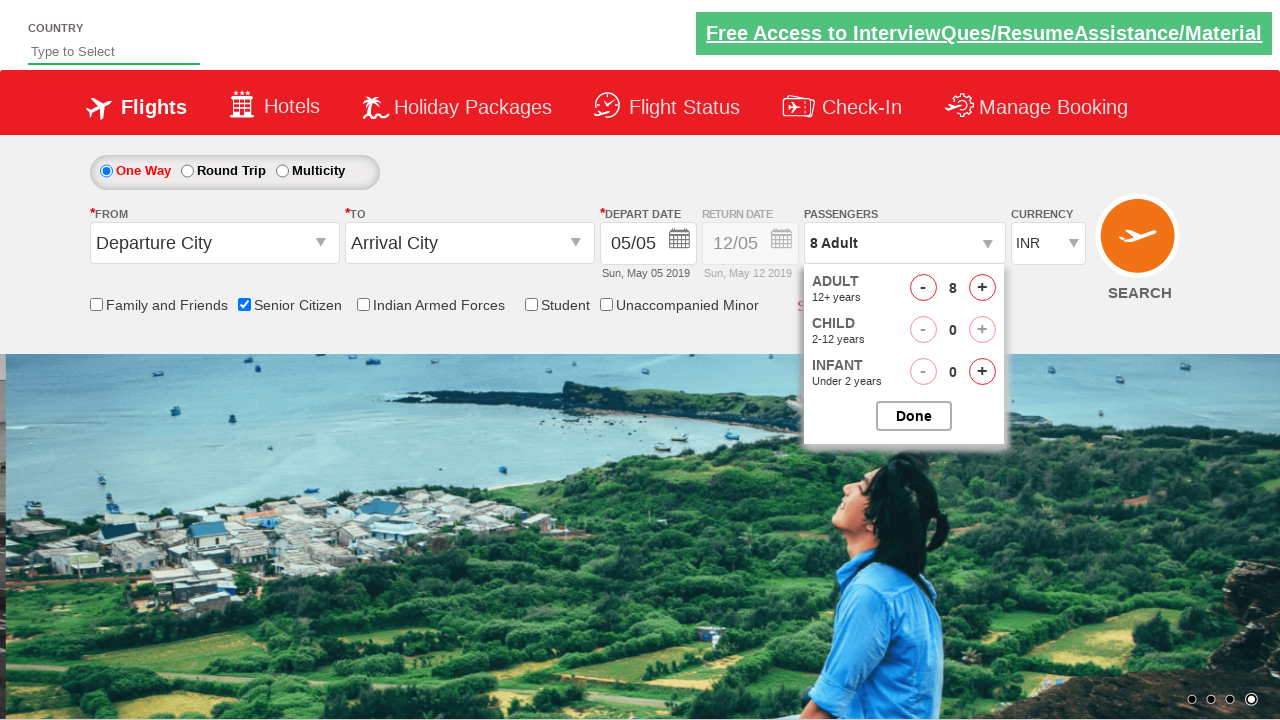

Clicked adult increment button (while loop iteration 4/4) at (982, 288) on #hrefIncAdt
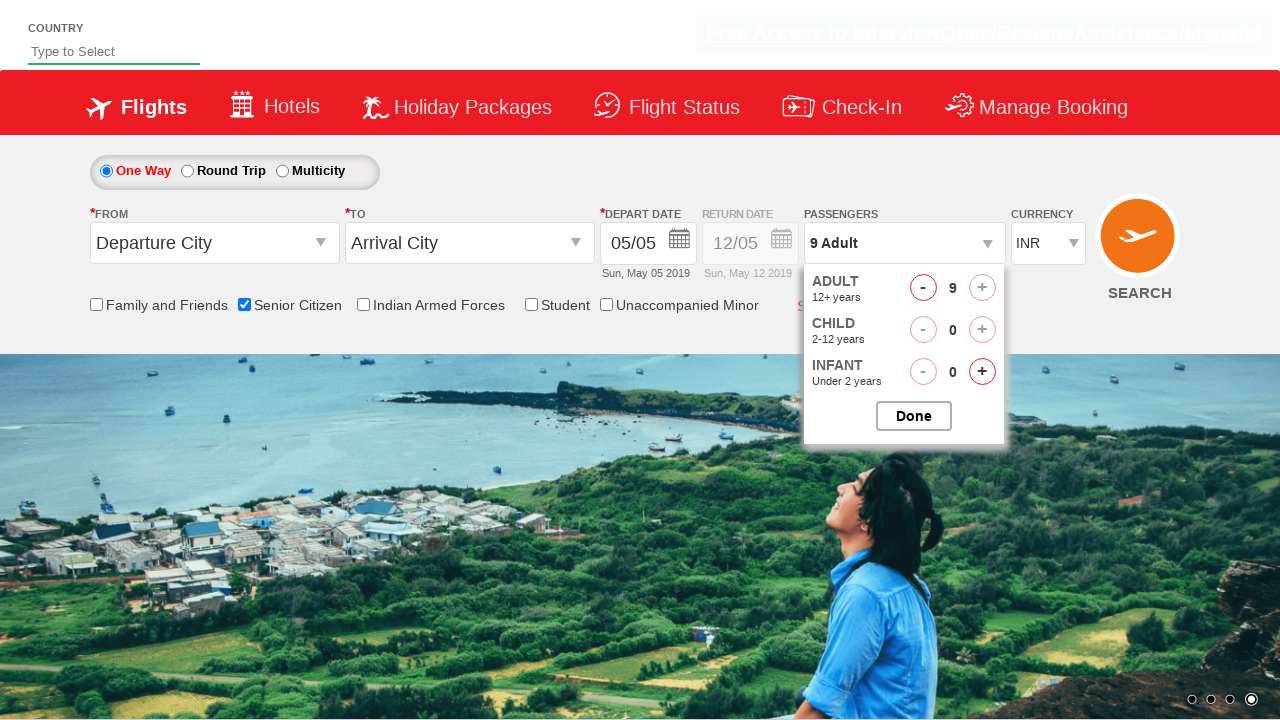

Clicked button to close passenger selection dropdown at (914, 416) on #btnclosepaxoption
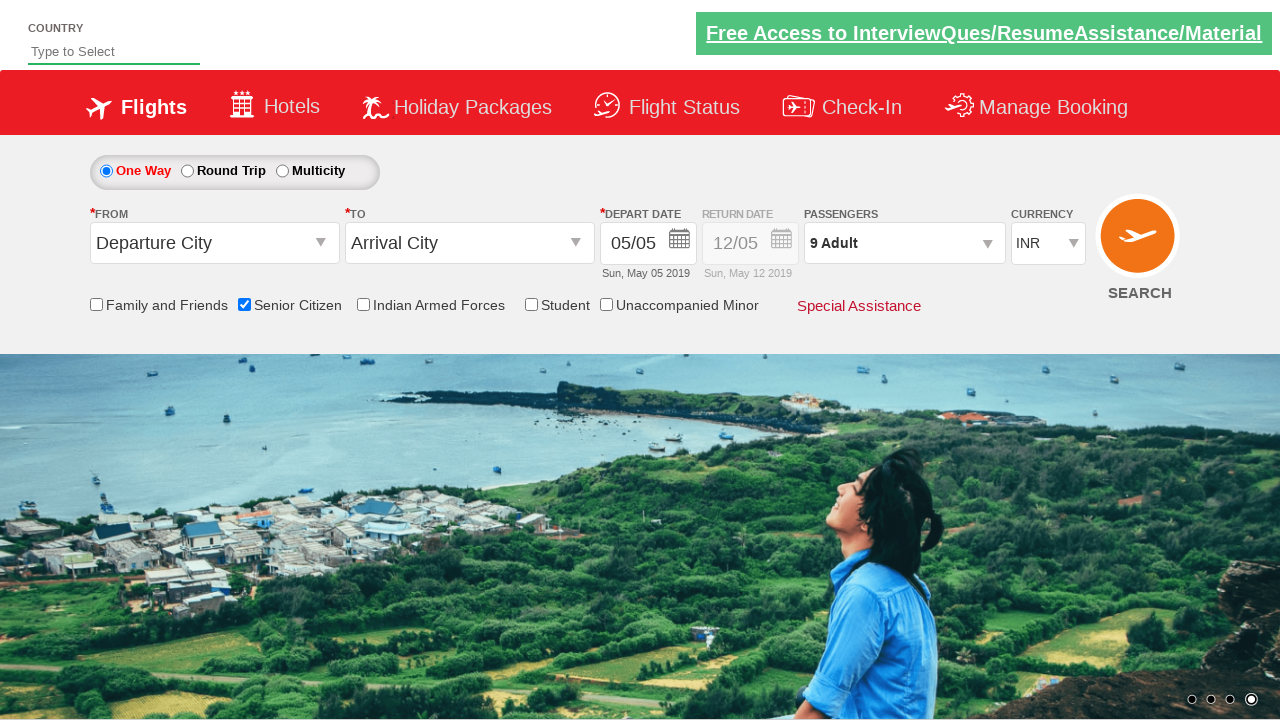

Verified final passenger count is 9 Adult
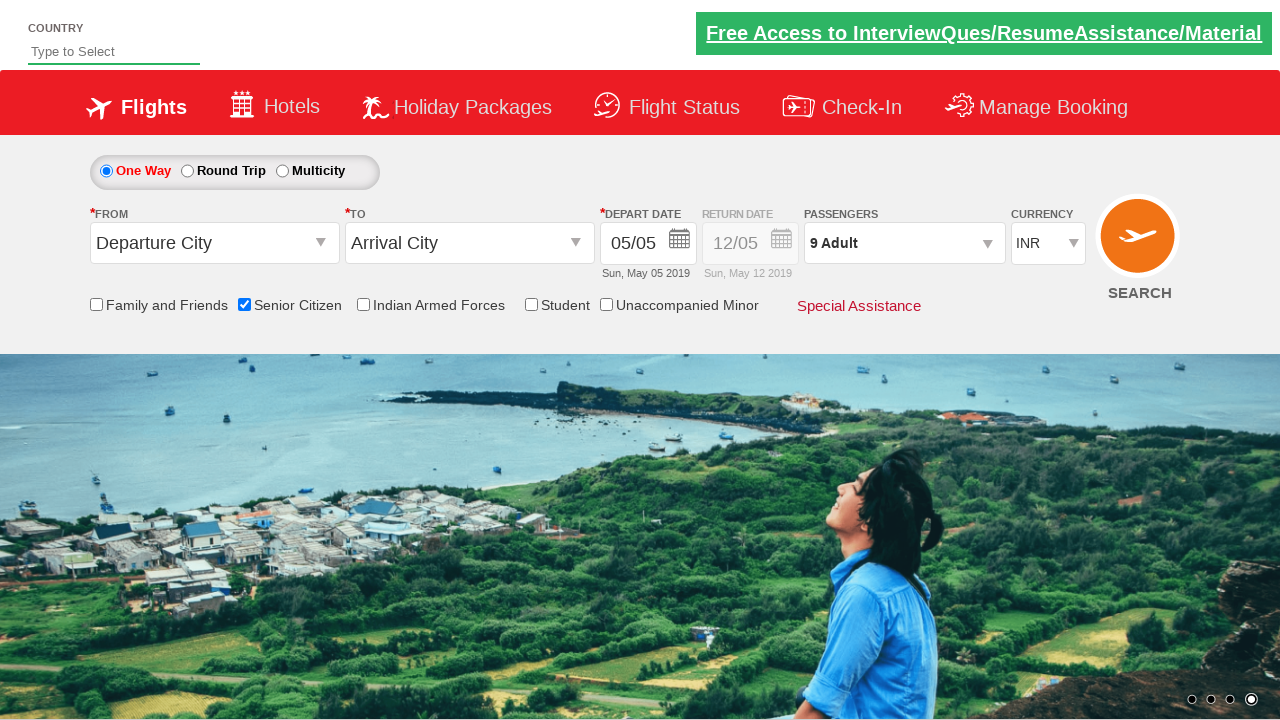

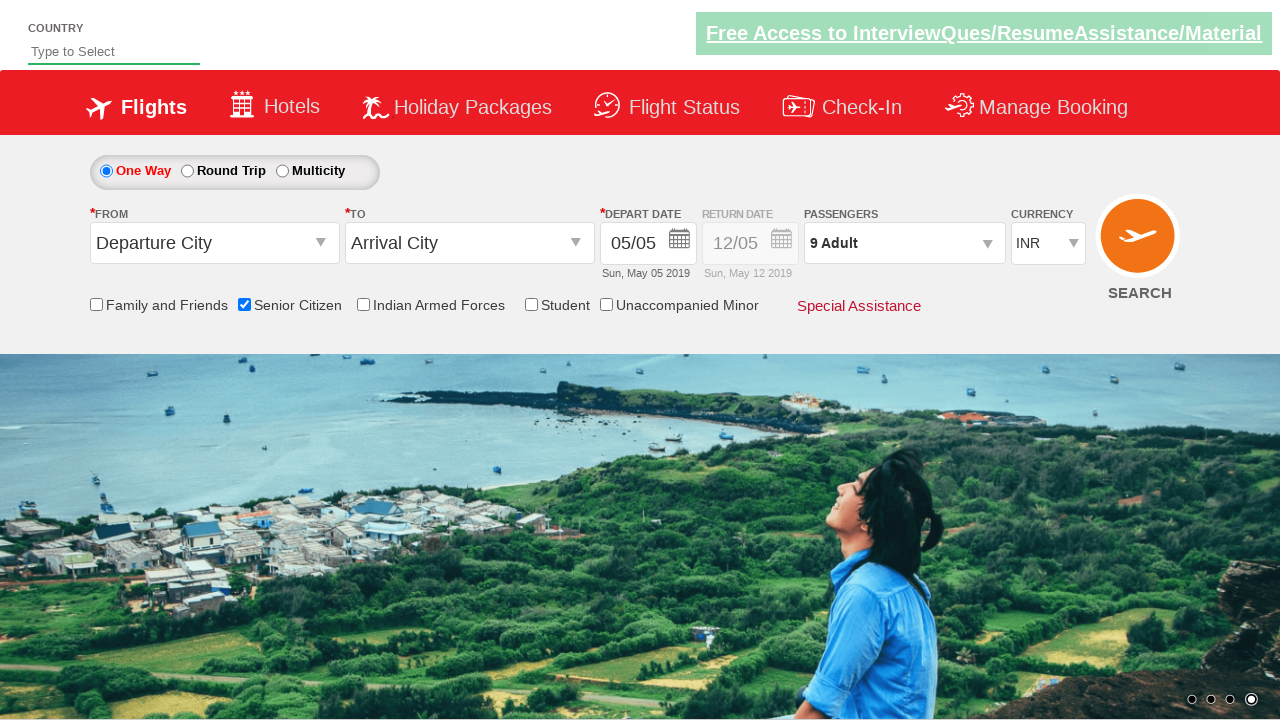